Navigates to the login practice page using browser context creation approach. This is a basic navigation test with no additional actions.

Starting URL: https://rahulshettyacademy.com/loginpagePractise/

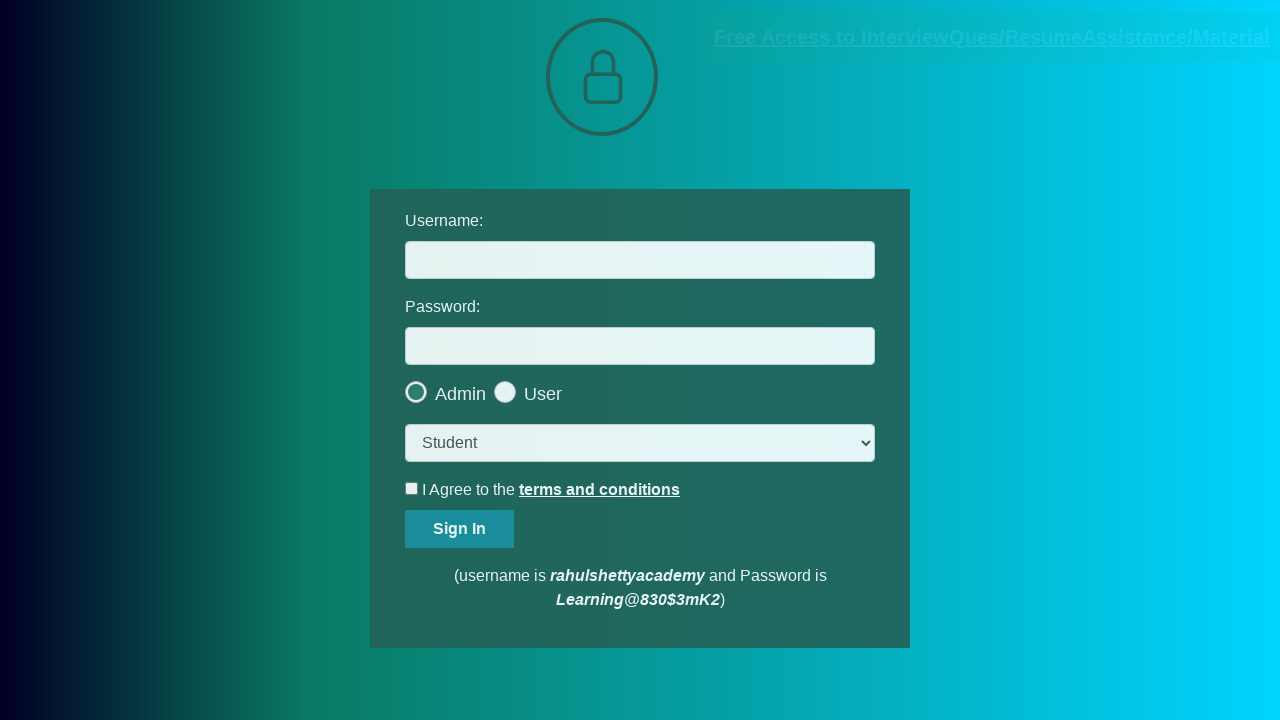

Login practice page loaded (DOM content loaded)
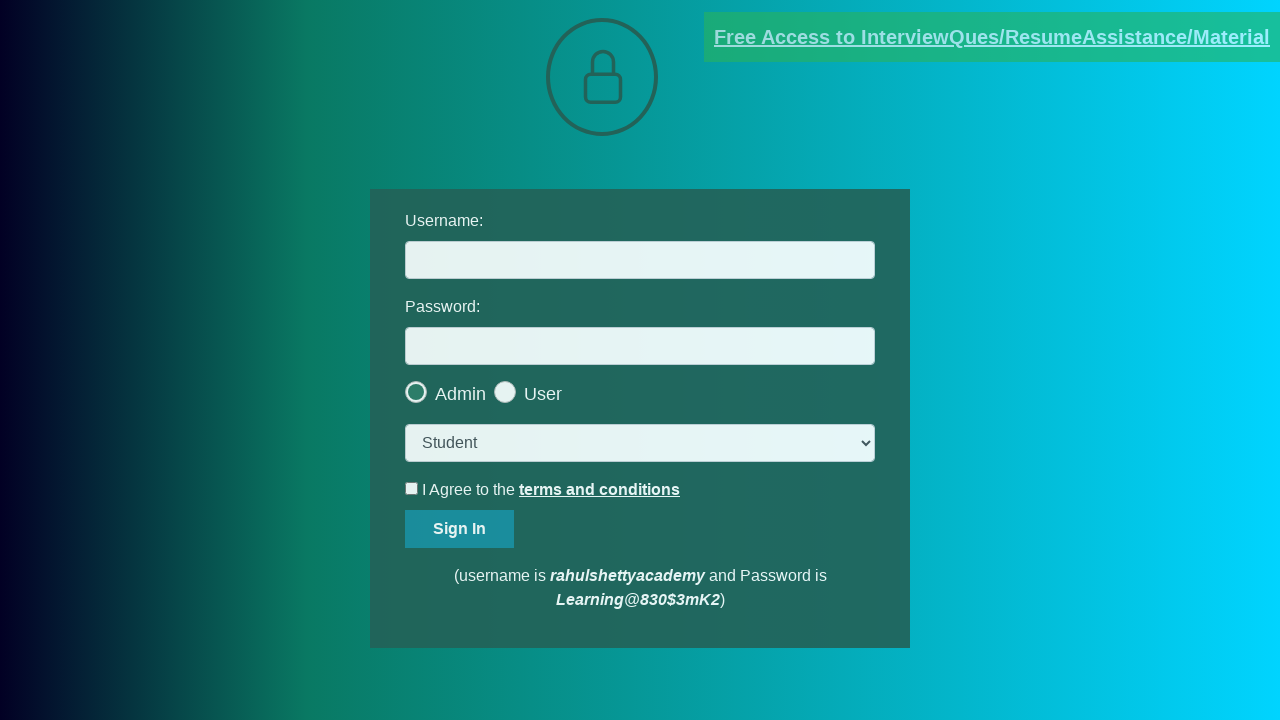

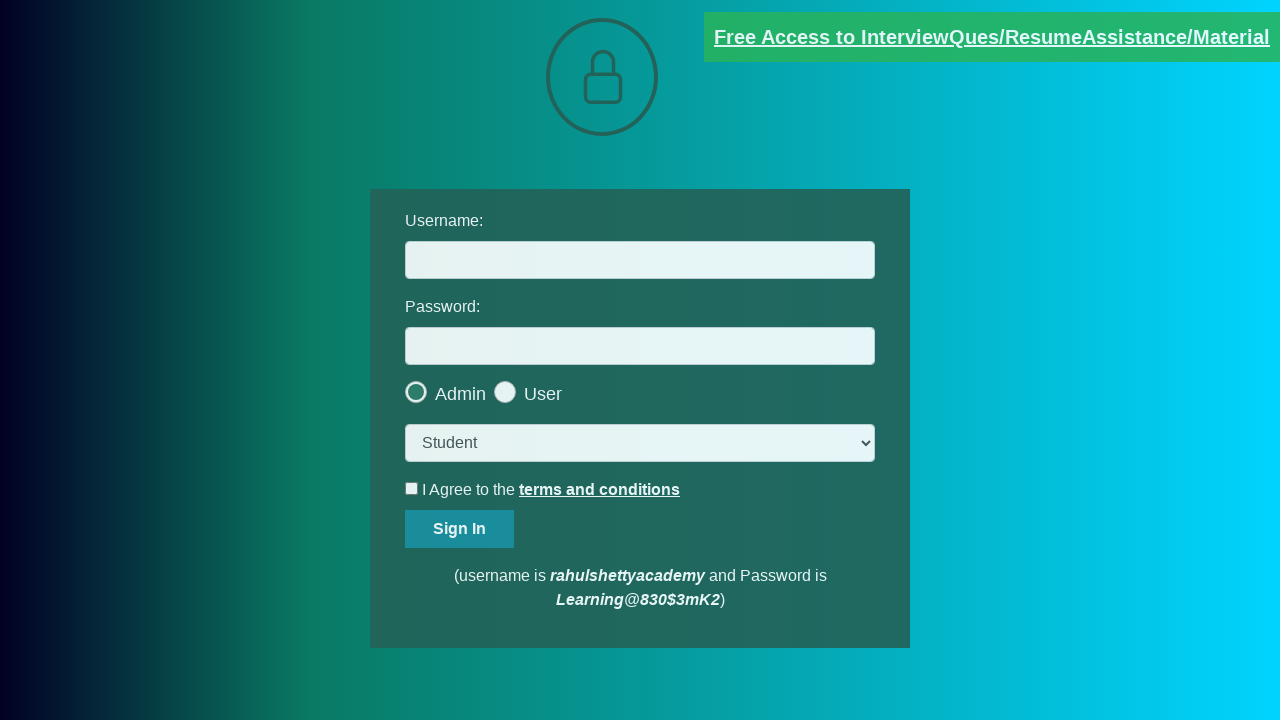